Navigates to the Python.org website and triggers the browser's print functionality to save the page as PDF

Starting URL: https://www.python.org/

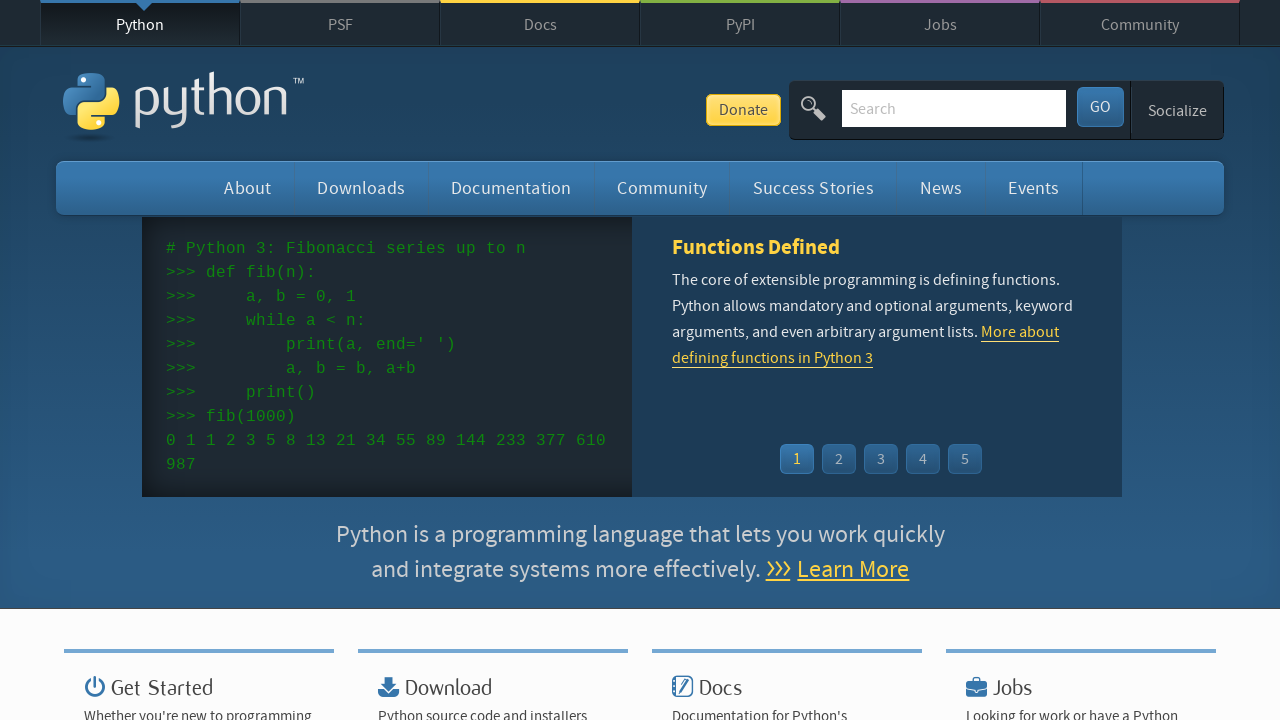

Navigated to Python.org homepage
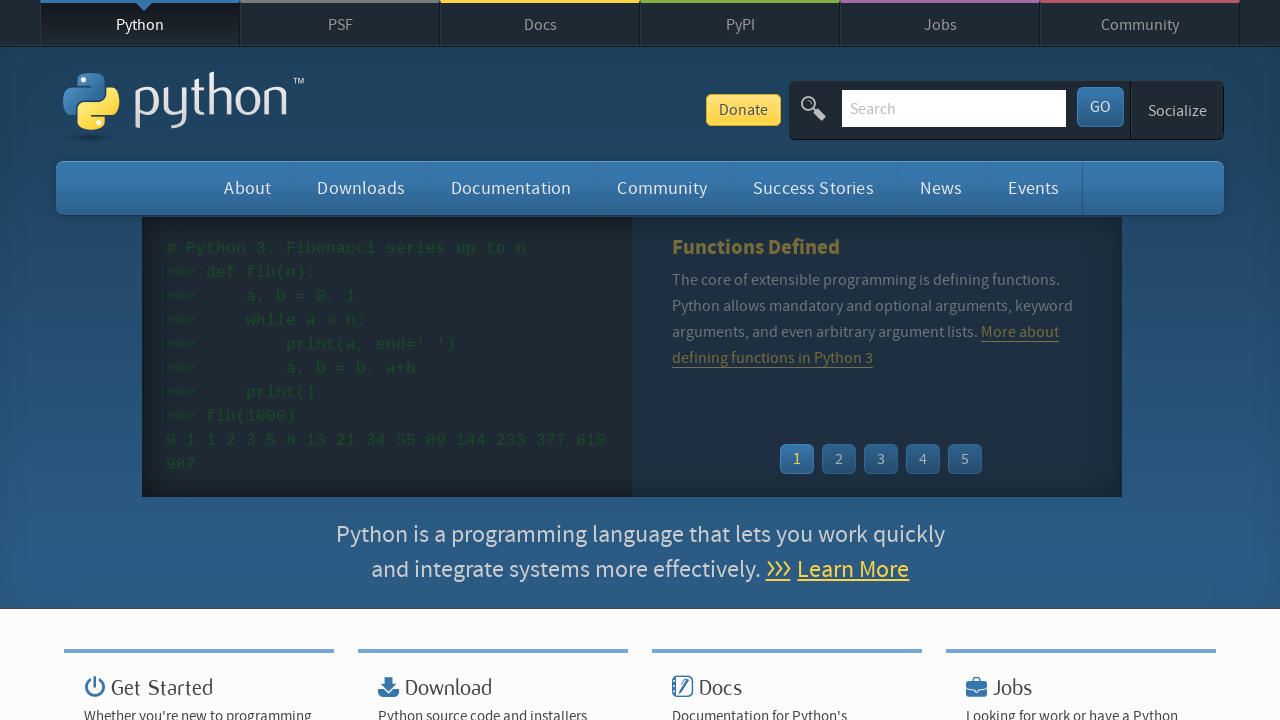

Triggered browser print dialog via JavaScript
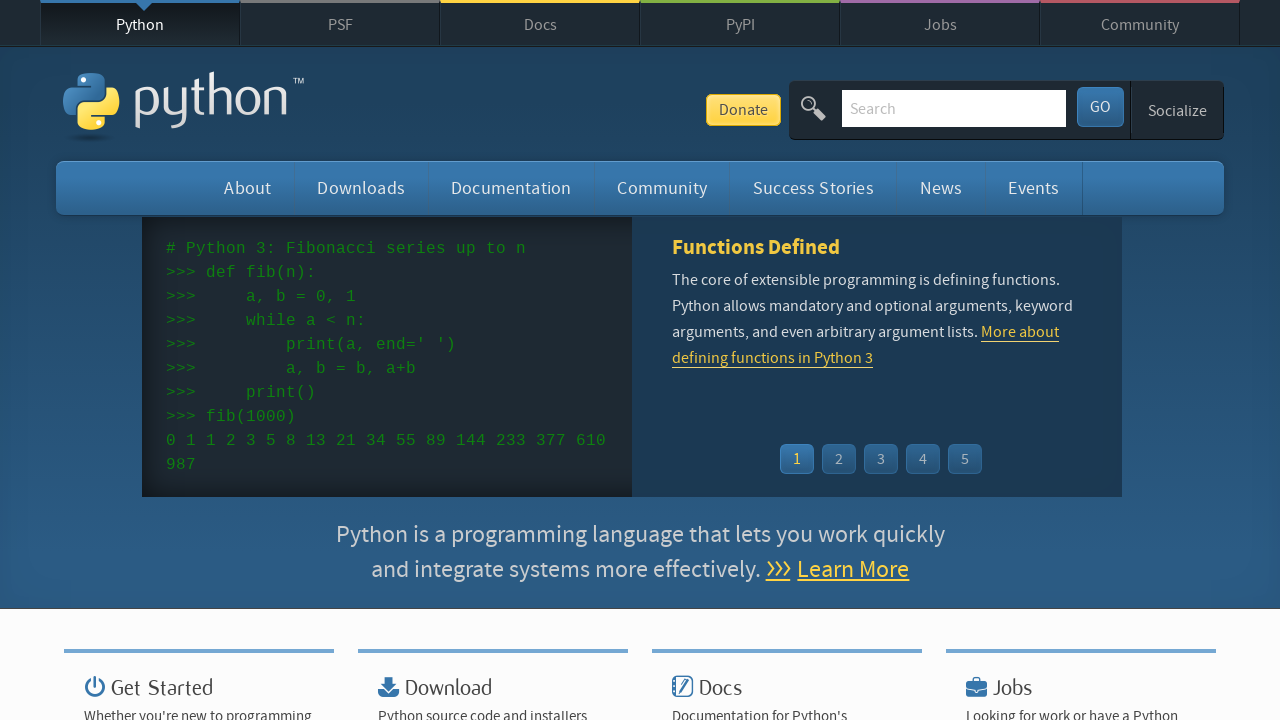

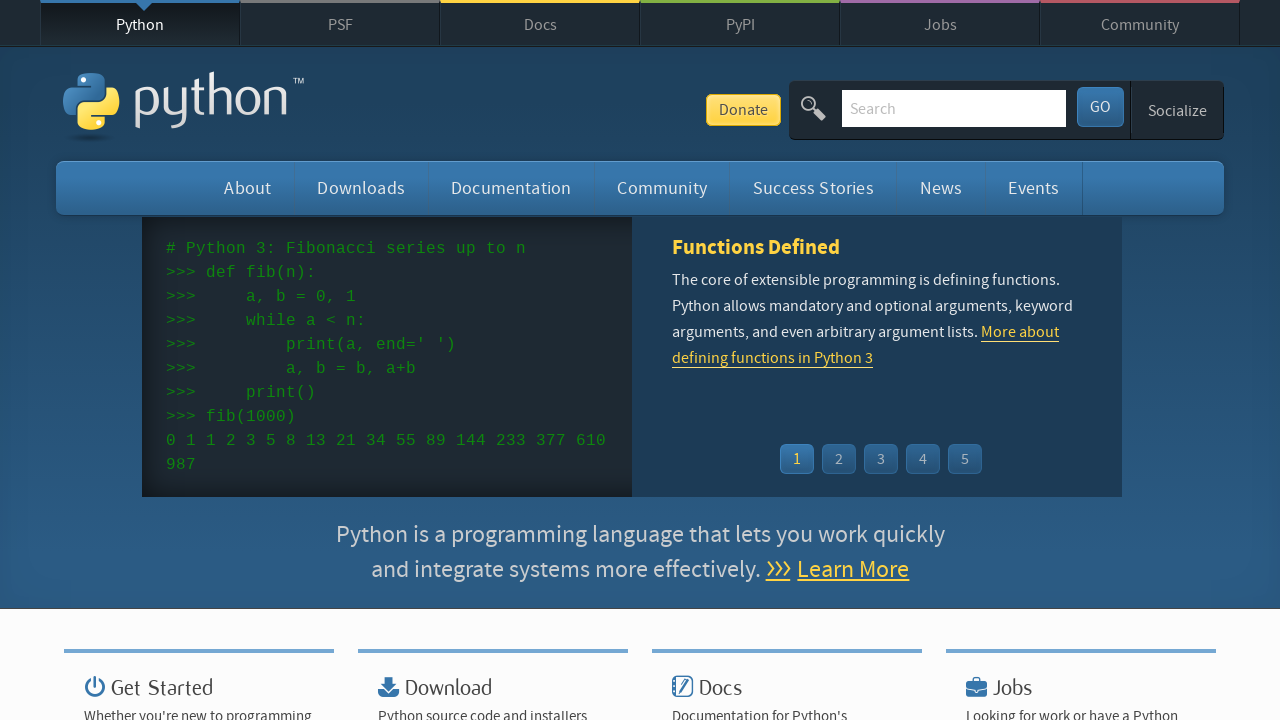